Tests dynamic loading functionality by clicking a Start button and waiting for content to appear with extended timeout, then verifying the displayed text is "Hello World!"

Starting URL: https://automationfc.github.io/dynamic-loading/

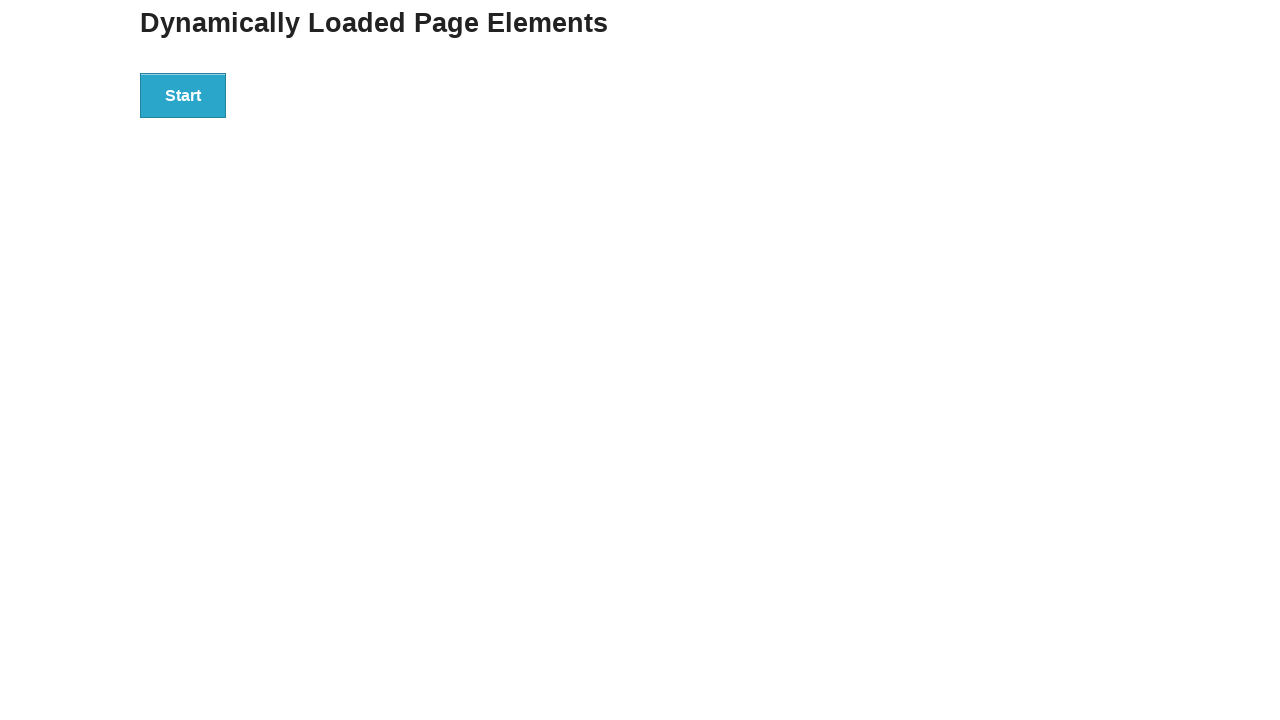

Clicked the Start button to initiate dynamic loading at (183, 95) on xpath=//button[text()='Start']
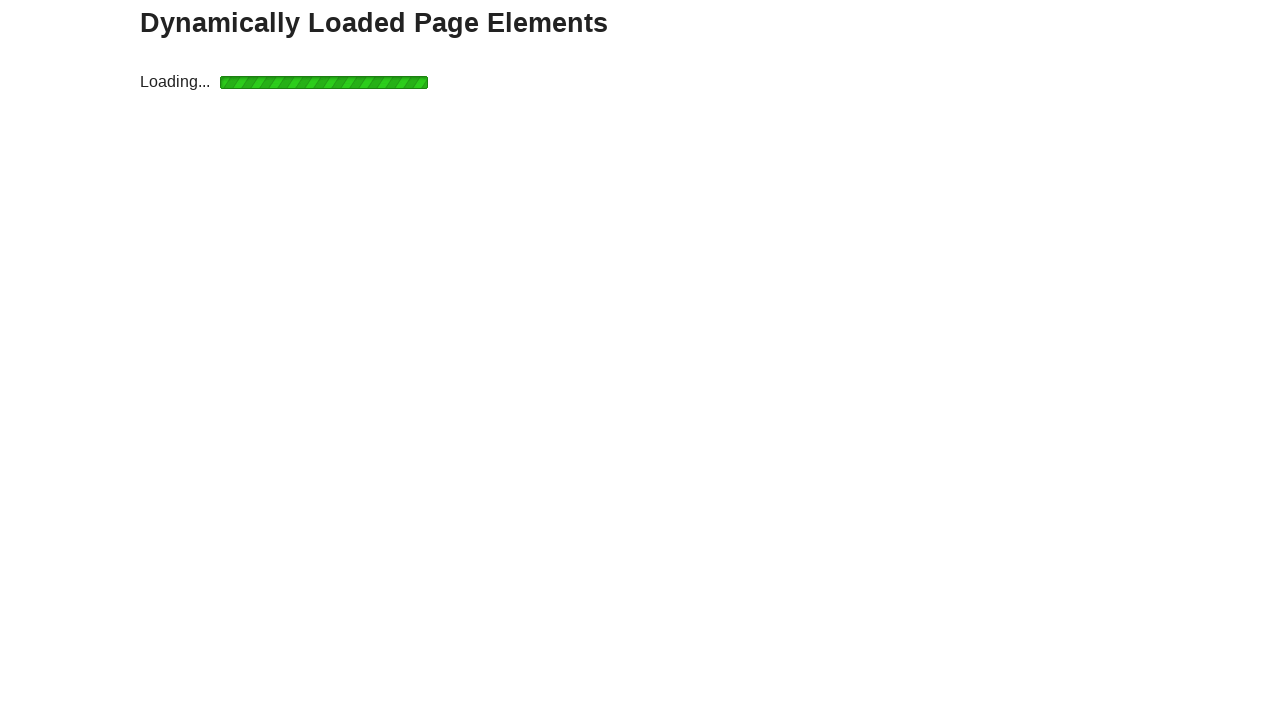

Waited for finish element to appear (20 second timeout)
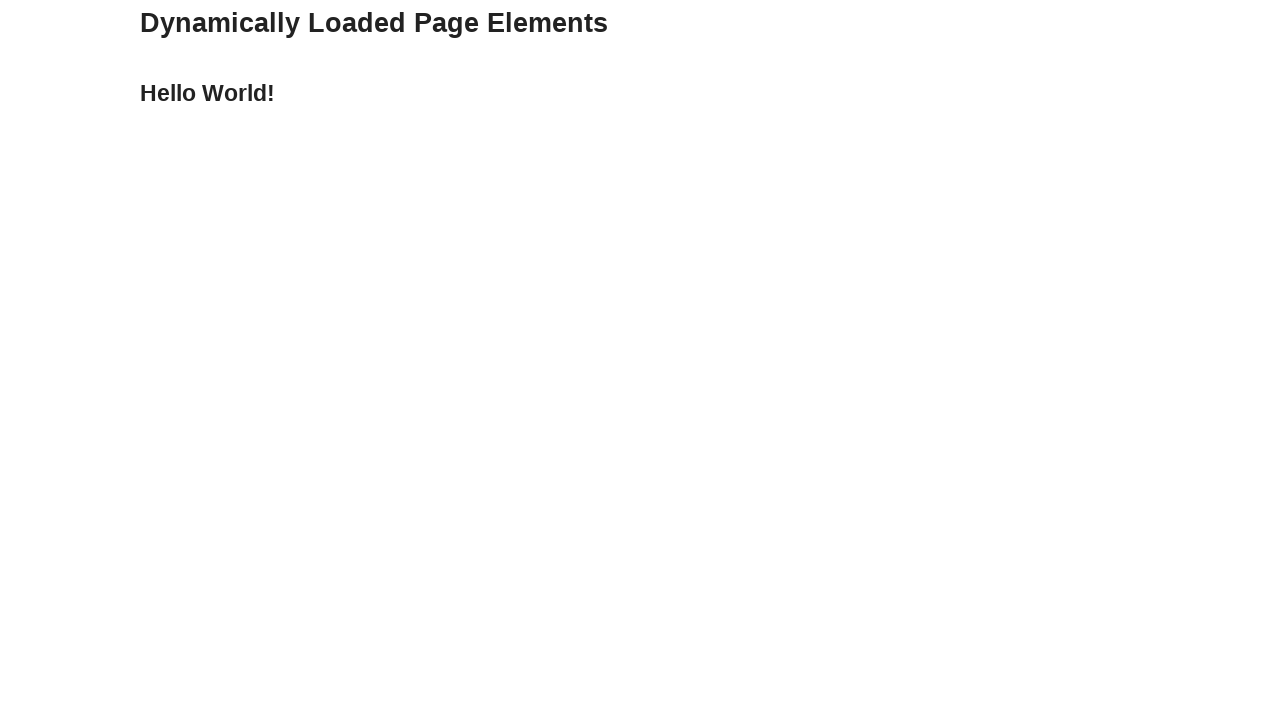

Verified that displayed text is 'Hello World!'
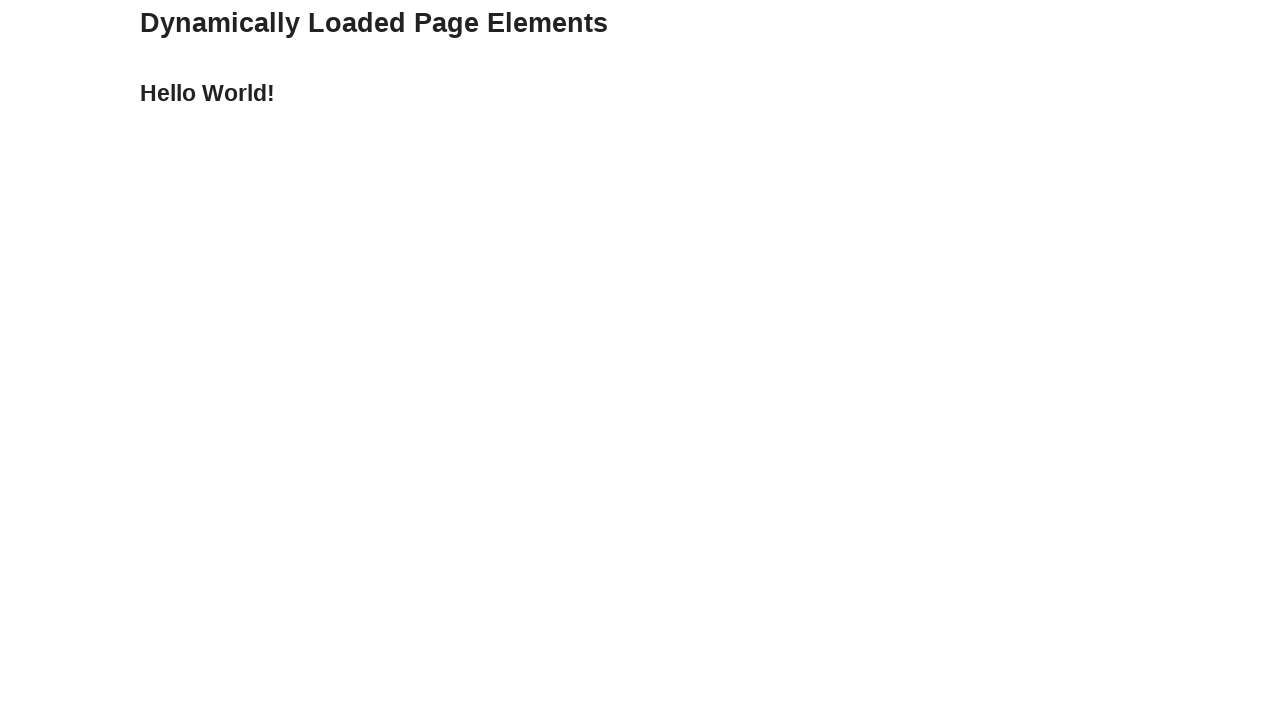

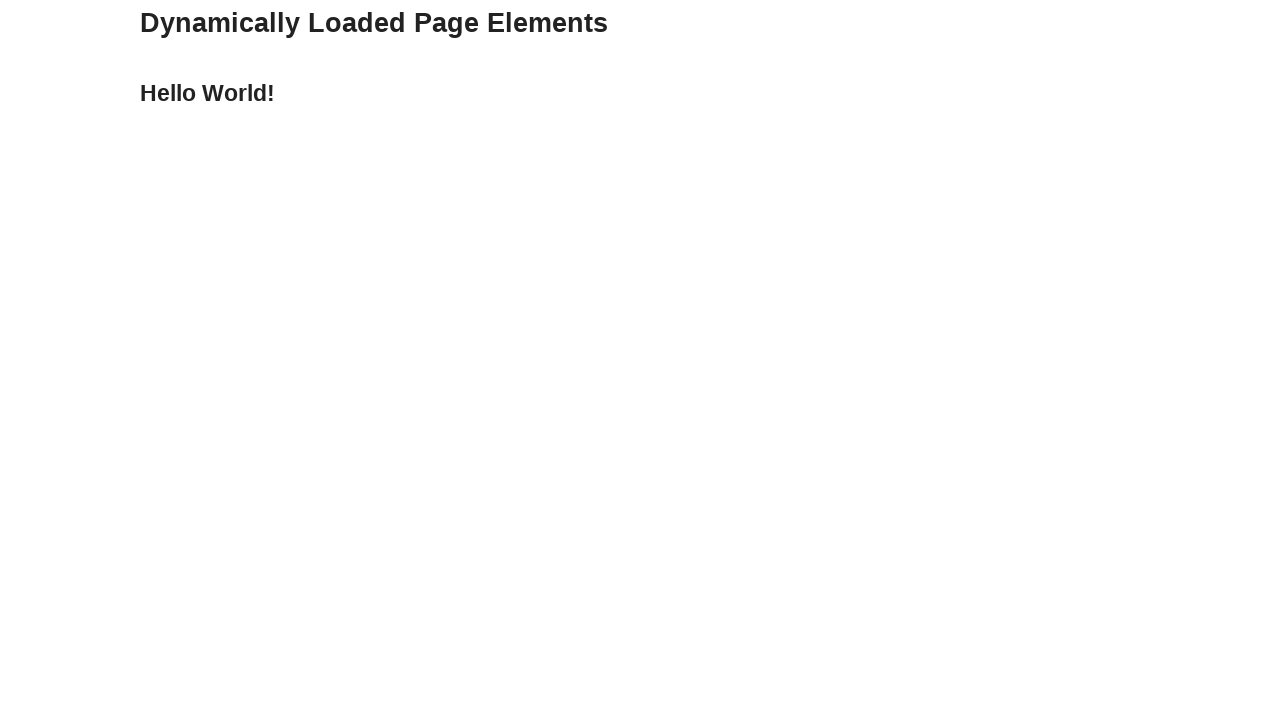